Tests search functionality with a query that returns no results and verifies the no-results message is displayed

Starting URL: https://rahulshettyacademy.com/seleniumPractise/#/

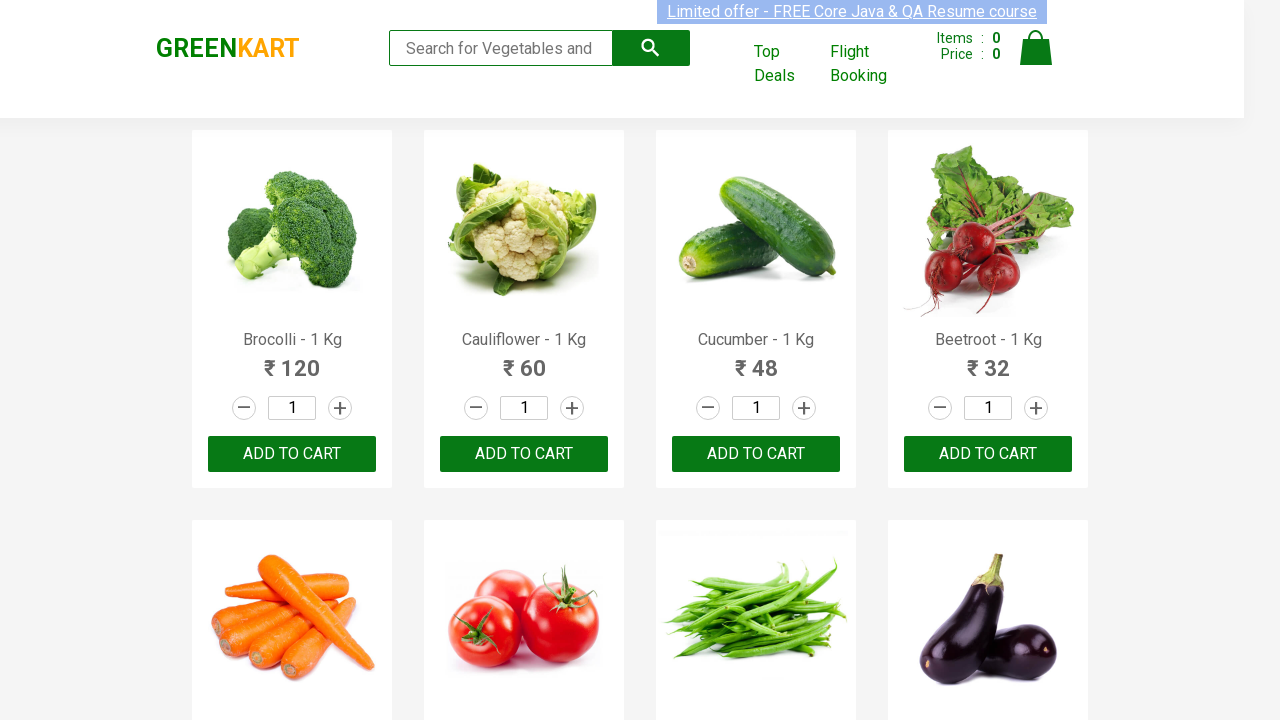

Filled search bar with '123' (no-result query) on //input[@placeholder='Search for Vegetables and Fruits']
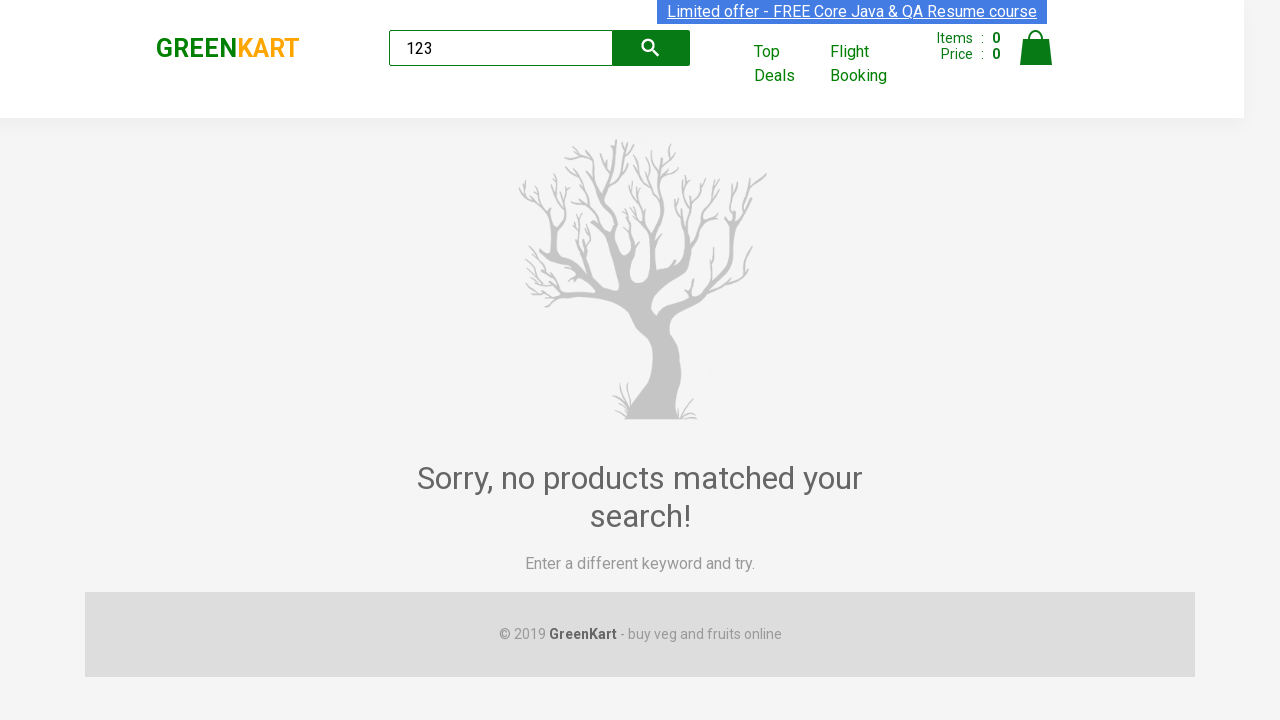

Waited for no-results message to appear
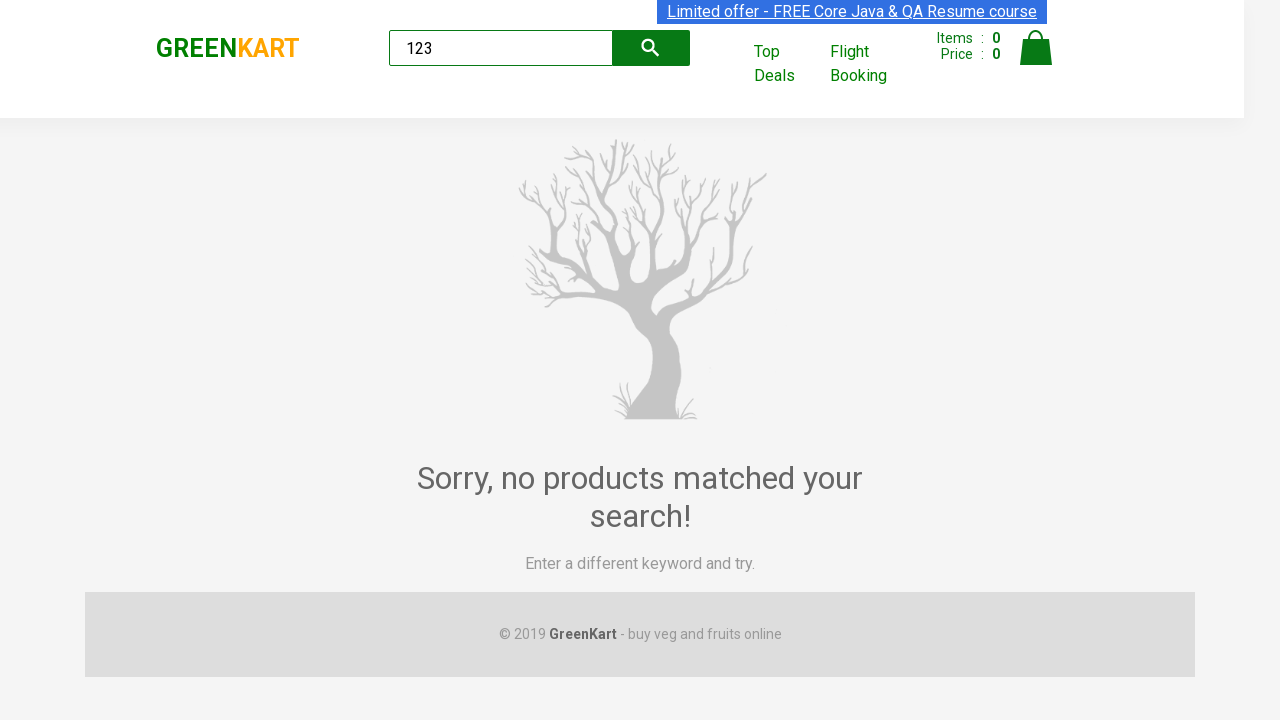

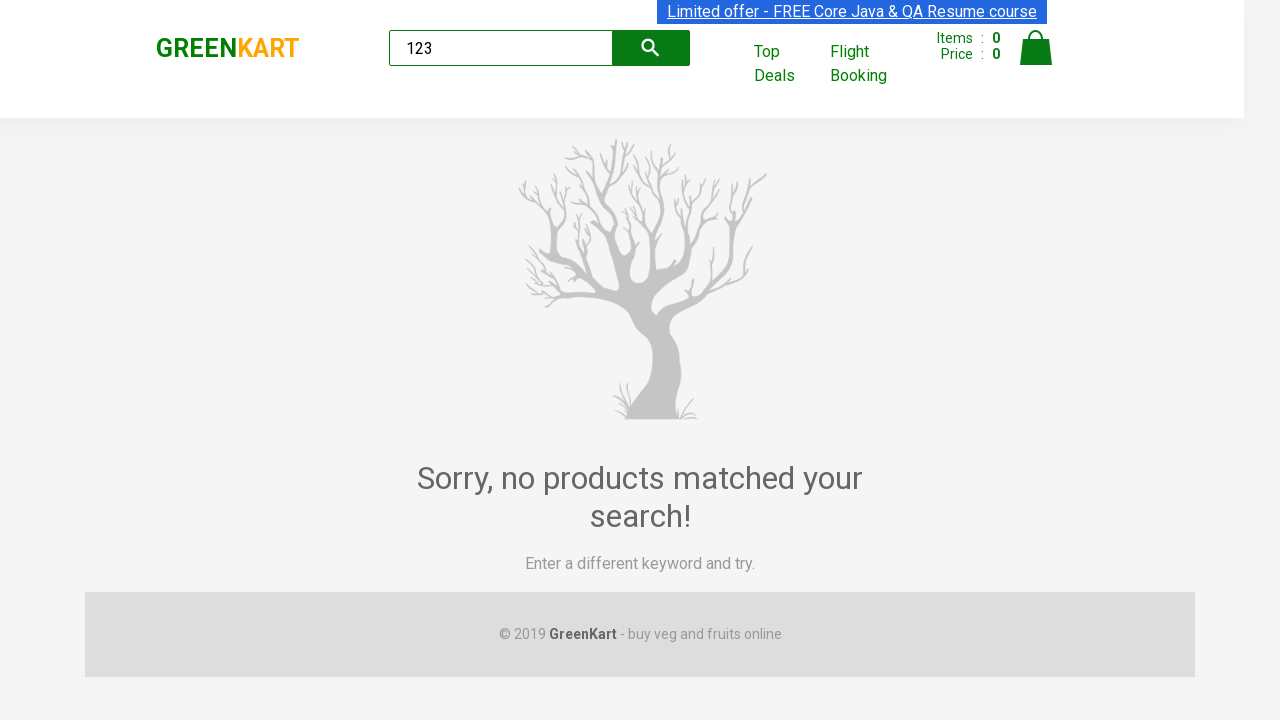